Navigates to Gmail, opens Privacy and Help links in new windows, switches between windows and interacts with an element in one of them

Starting URL: http://gmail.com

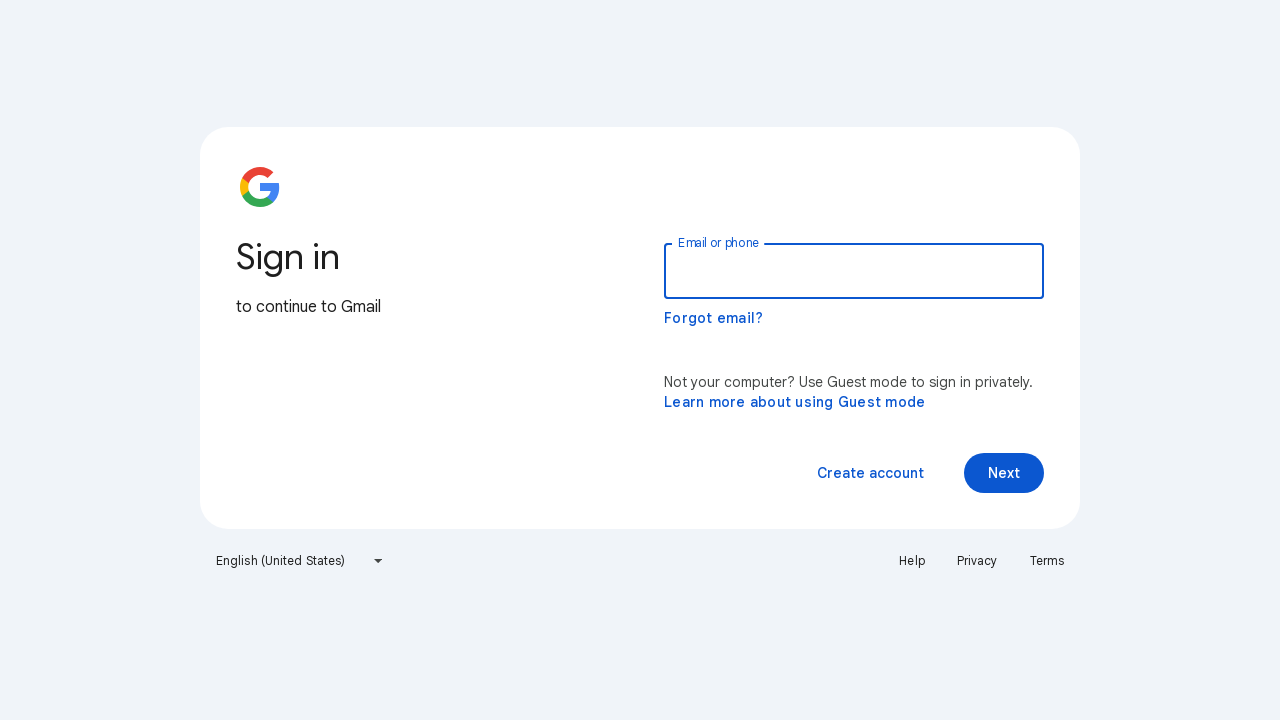

Clicked Privacy link which opened in a new window at (977, 561) on a:text('Privacy')
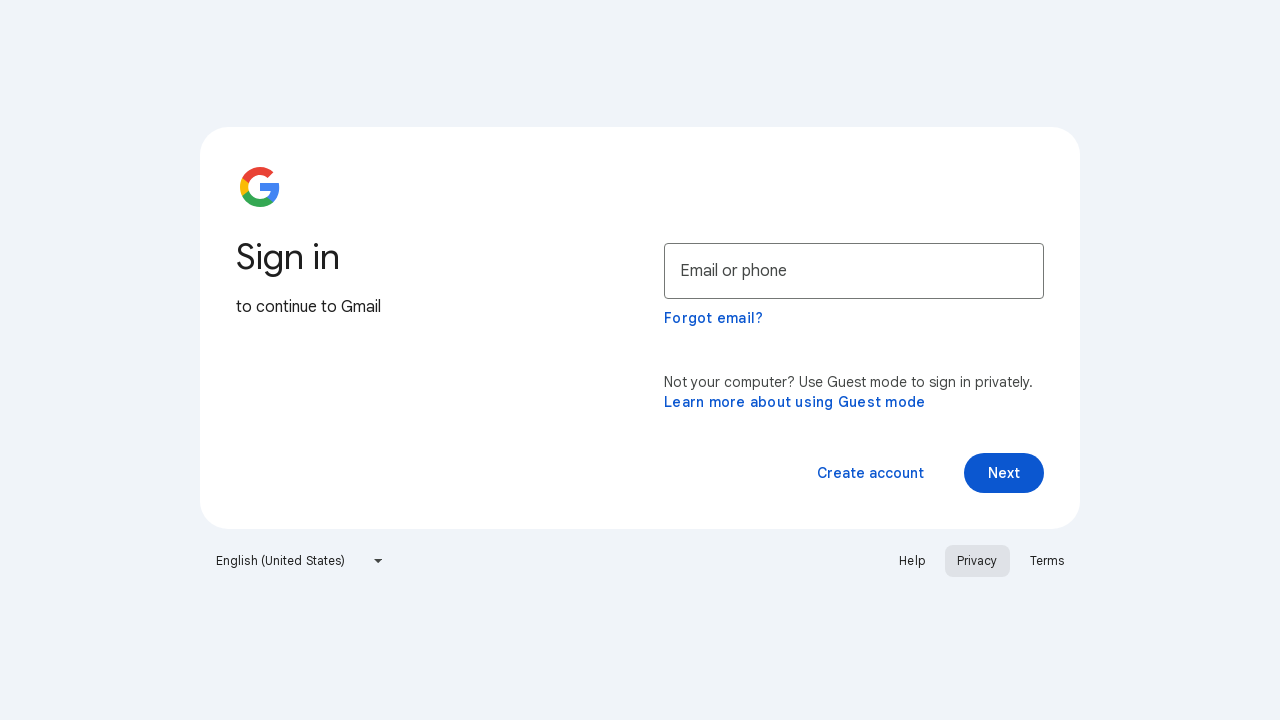

Clicked Help link which opened in another new window at (912, 561) on a:text('Help')
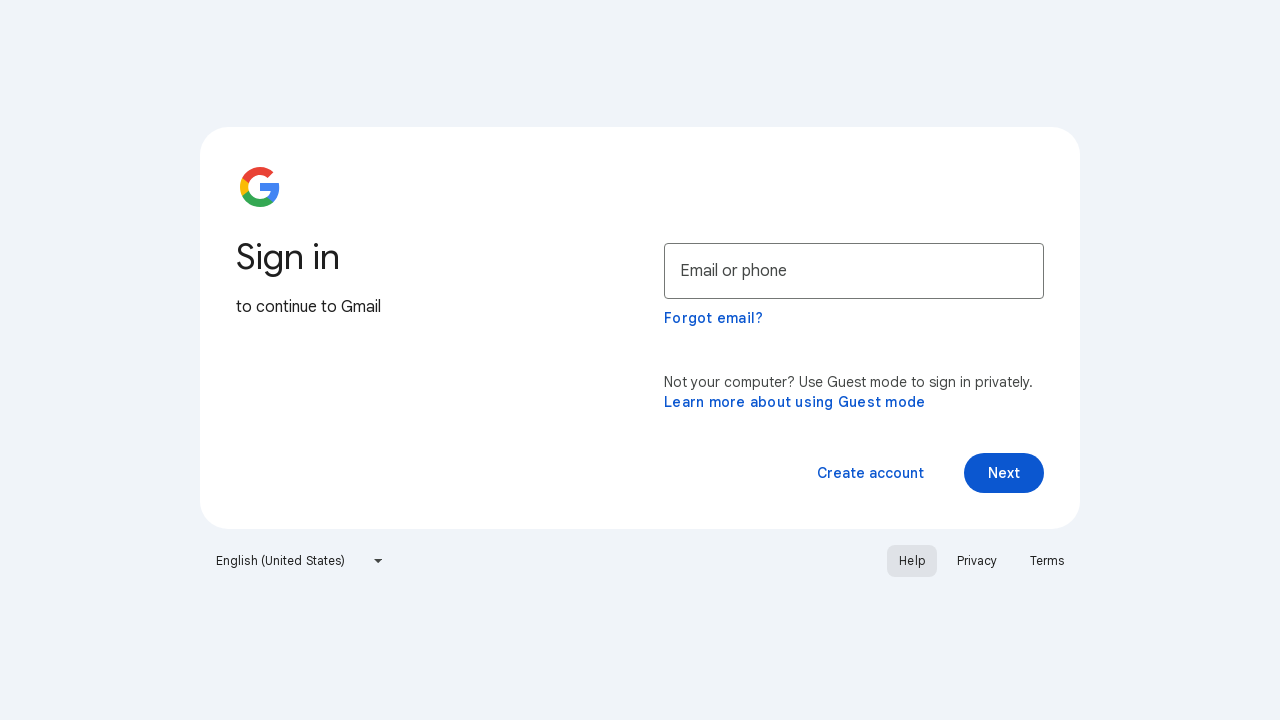

Retrieved all open pages/windows from context
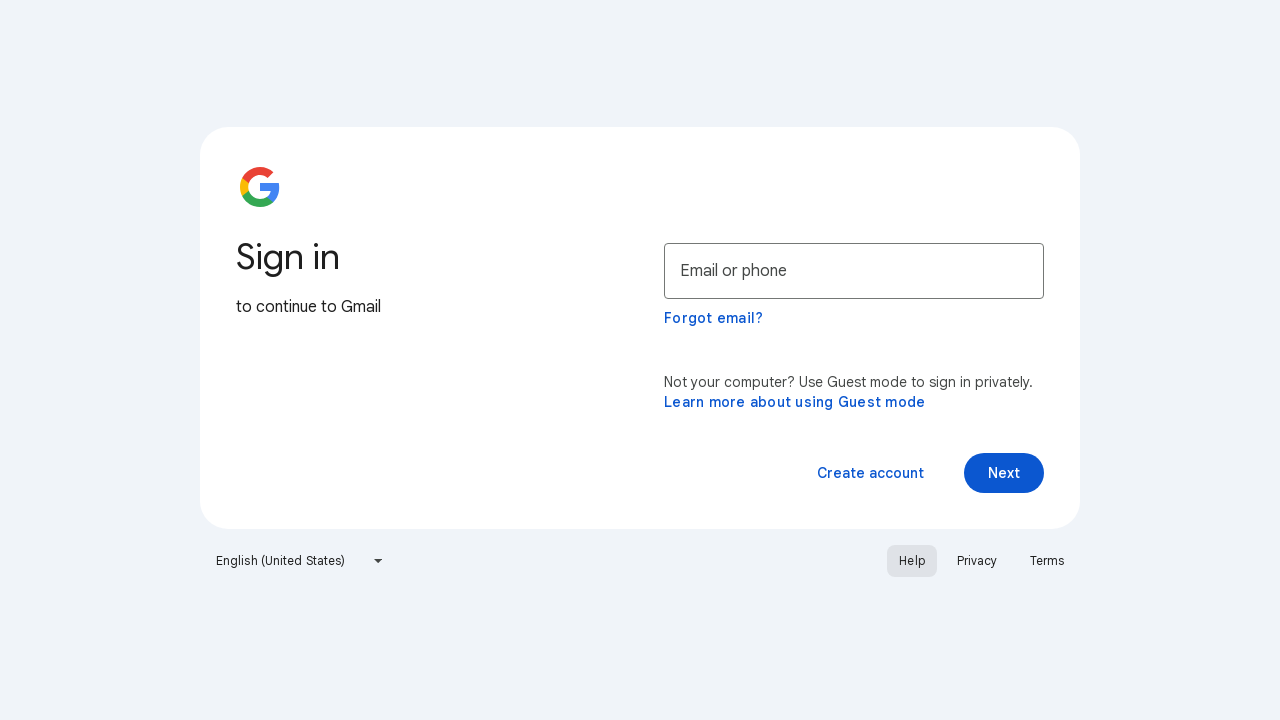

Target element not found on current page, checking next window on xpath=/html/body/div[2]/section/div/article/nav/section[2]/h2
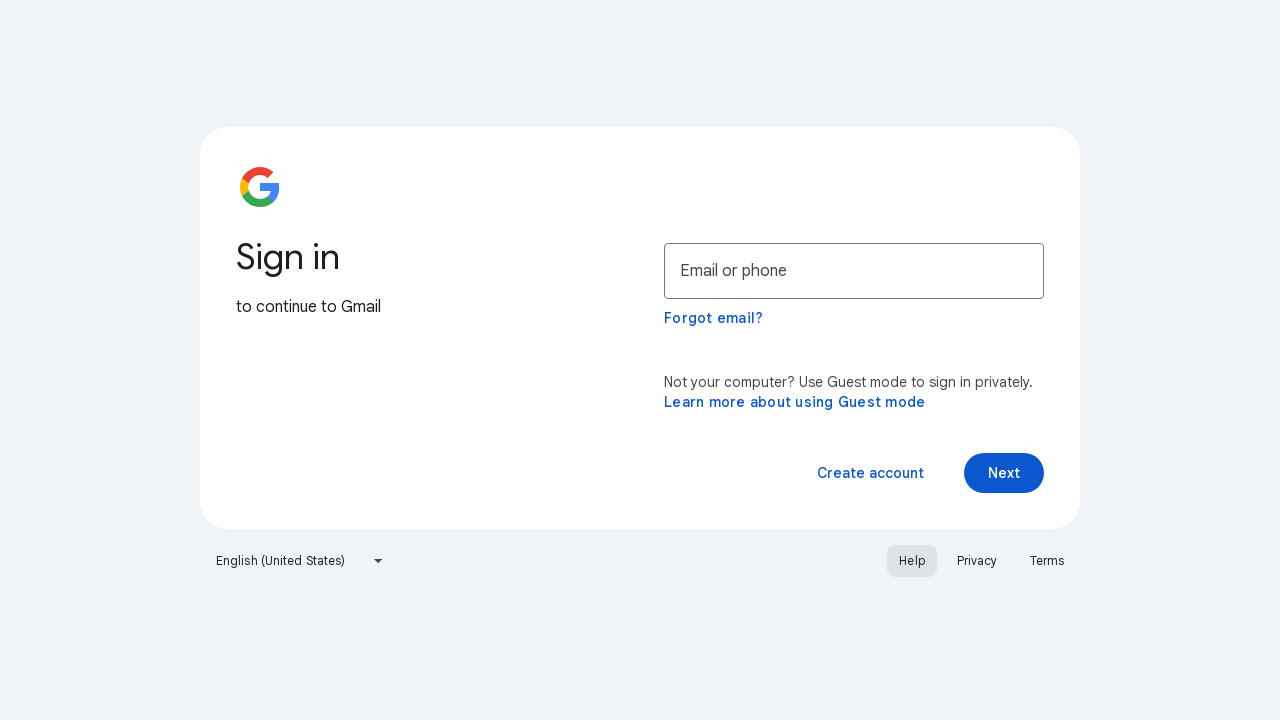

Target element not found on current page, checking next window on xpath=/html/body/div[2]/section/div/article/nav/section[2]/h2
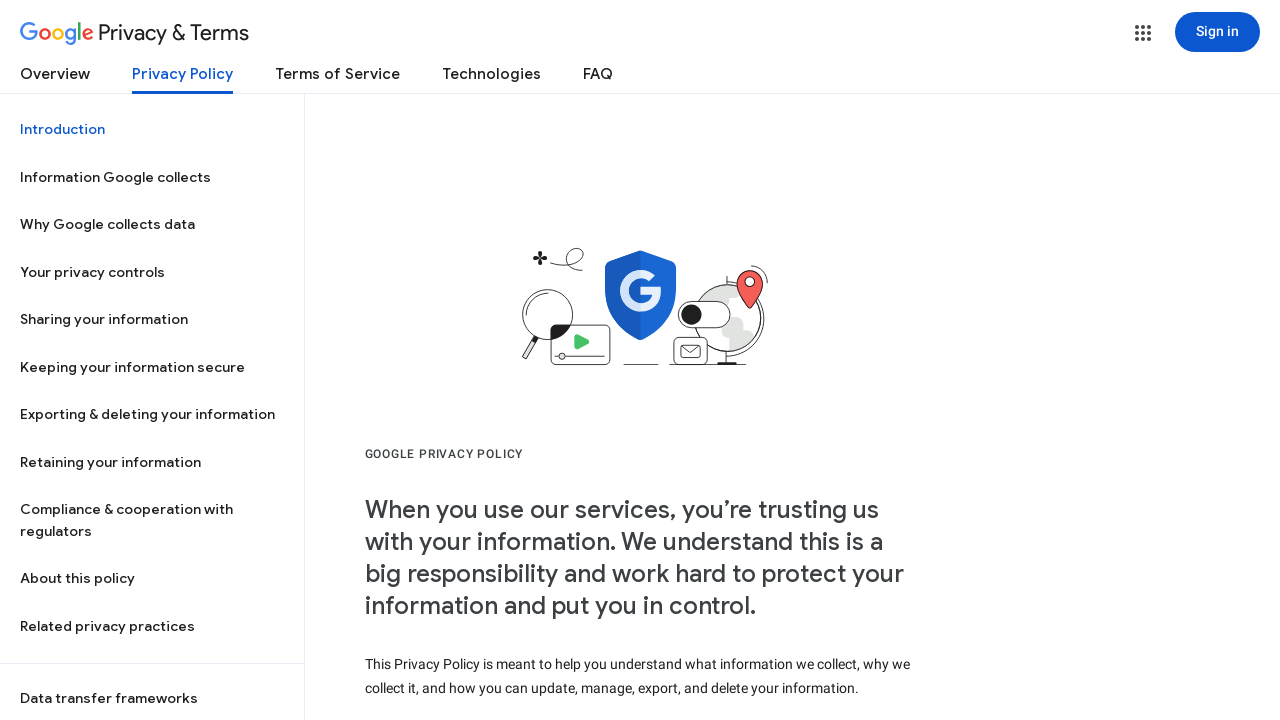

Target element not found on current page, checking next window on xpath=/html/body/div[2]/section/div/article/nav/section[2]/h2
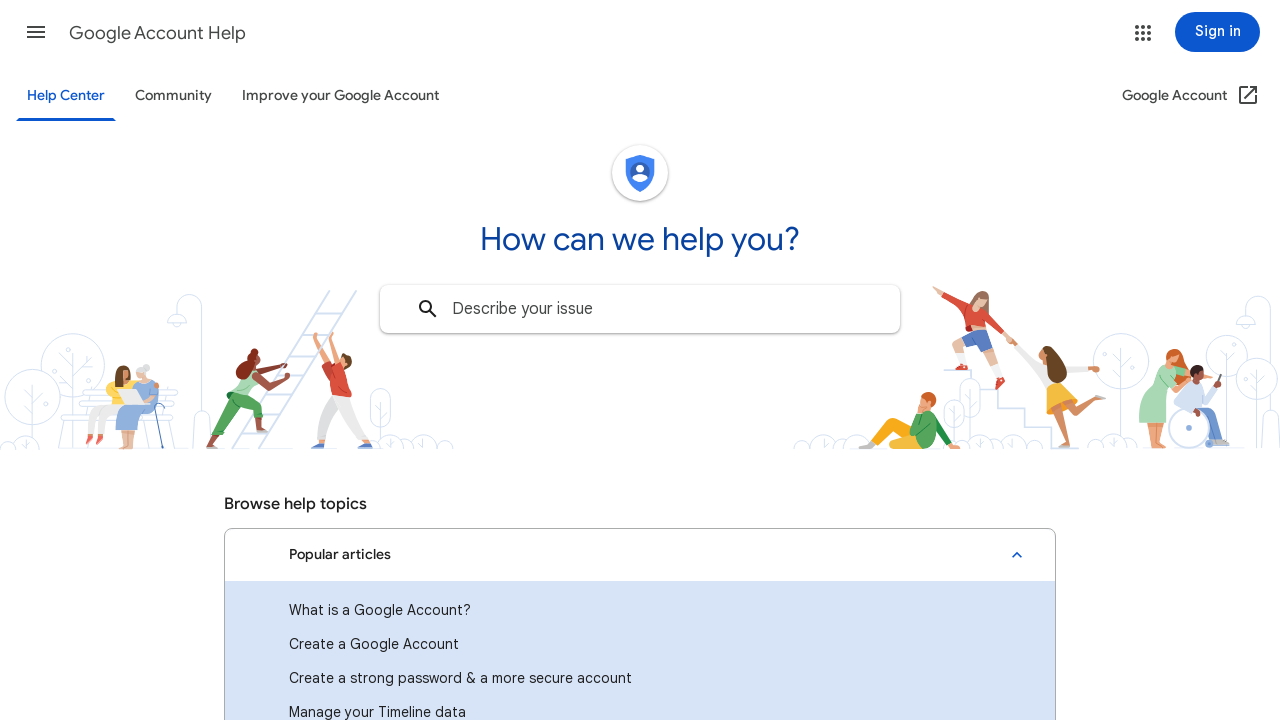

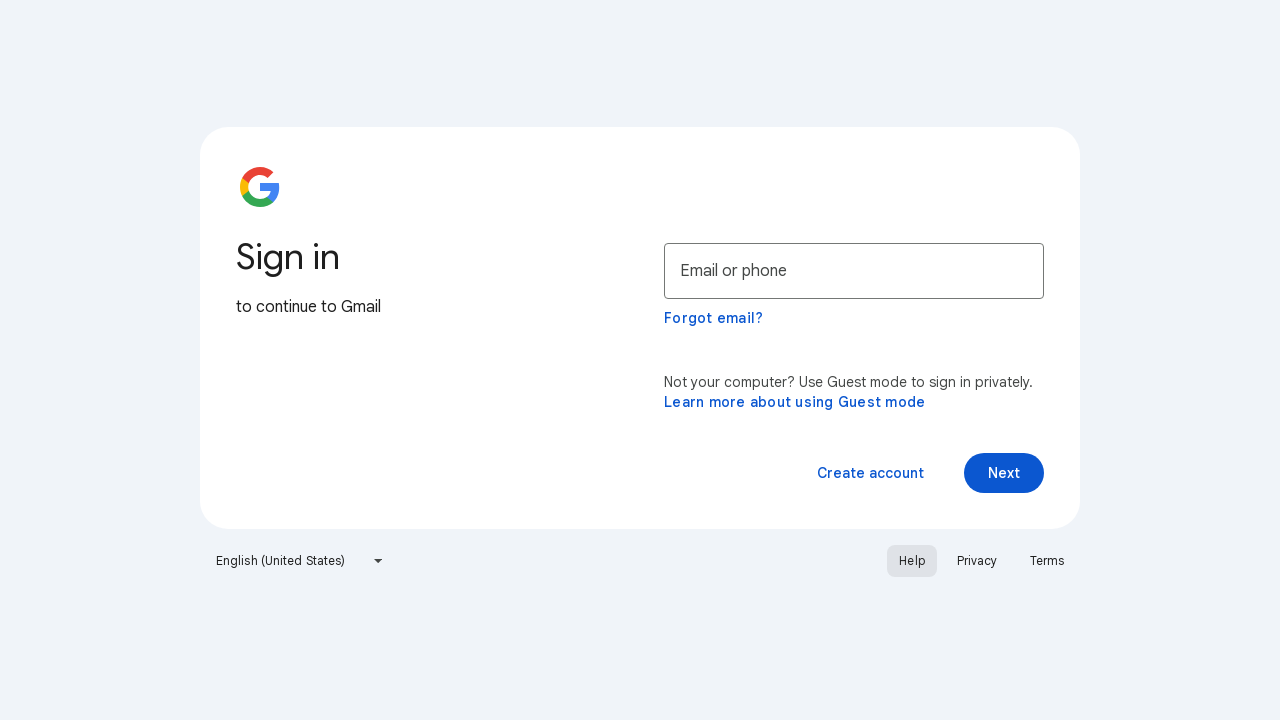